Tests XPath selector by filling a form field using parent-child XPath structure

Starting URL: https://alada.vn/tai-khoan/dang-ky.html

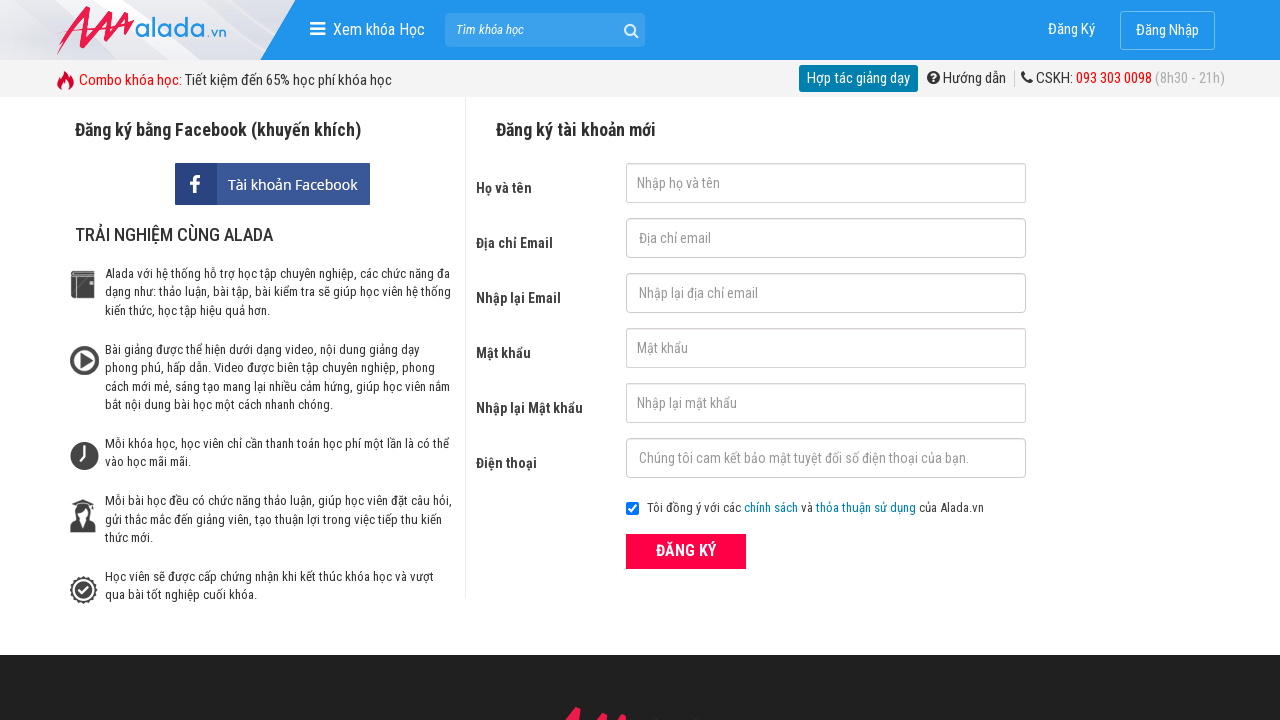

Filled firstname field using parent-child XPath selector with value 'Parent Xpath' on //form[@id='frmLogin']//input[@id='txtFirstname']
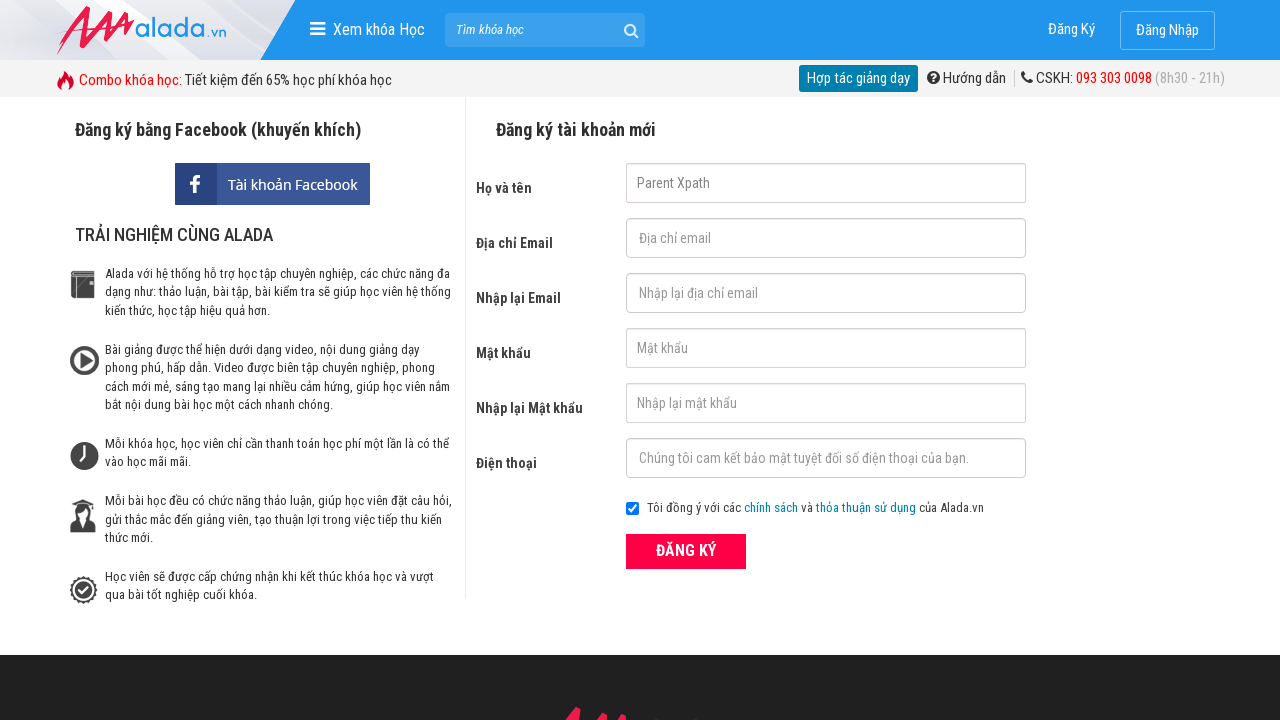

Waited 3 seconds for form processing
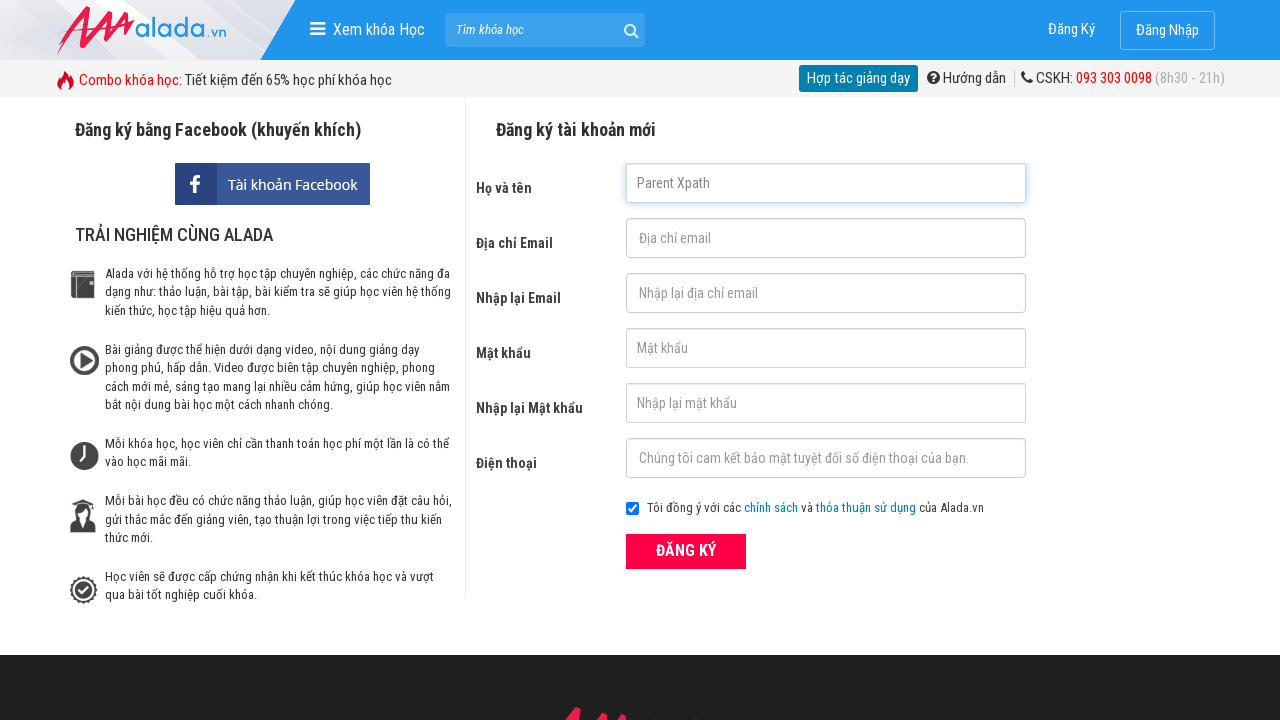

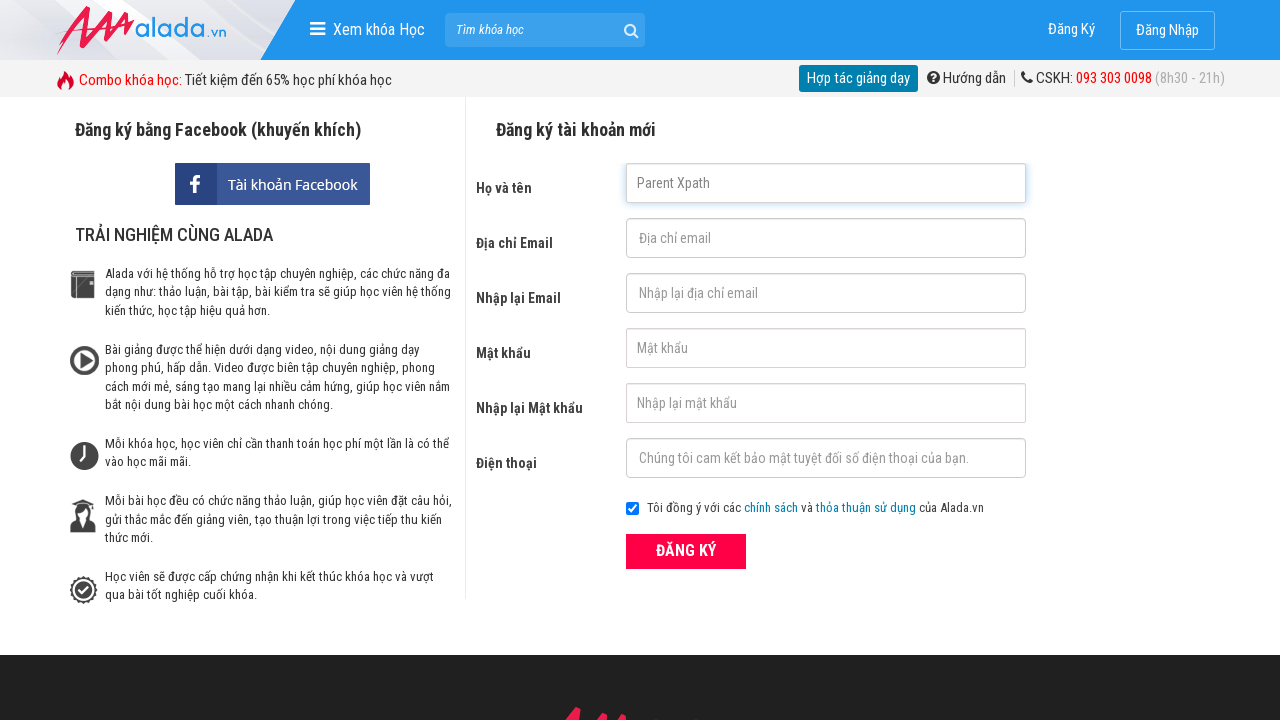